Tests a web form by filling in a text input field, submitting the form by clicking a button, and verifying that a success message is displayed.

Starting URL: https://www.selenium.dev/selenium/web/web-form.html

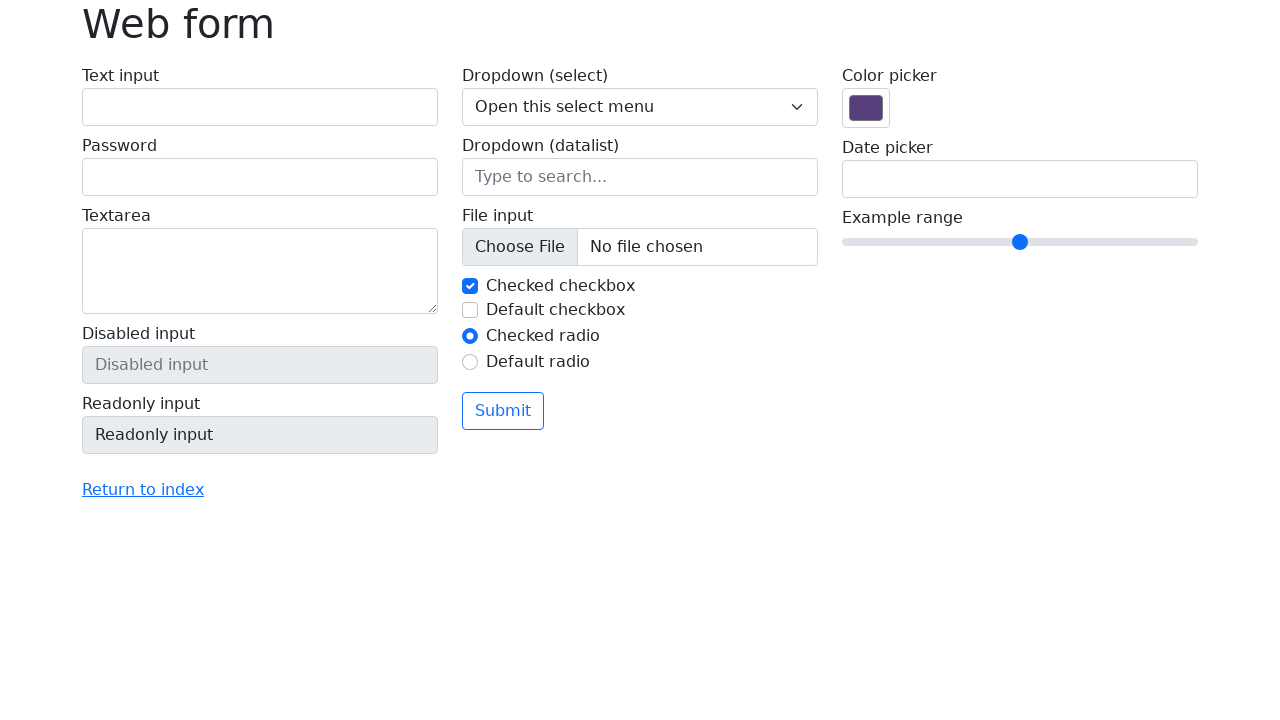

Verified page title contains 'web form'
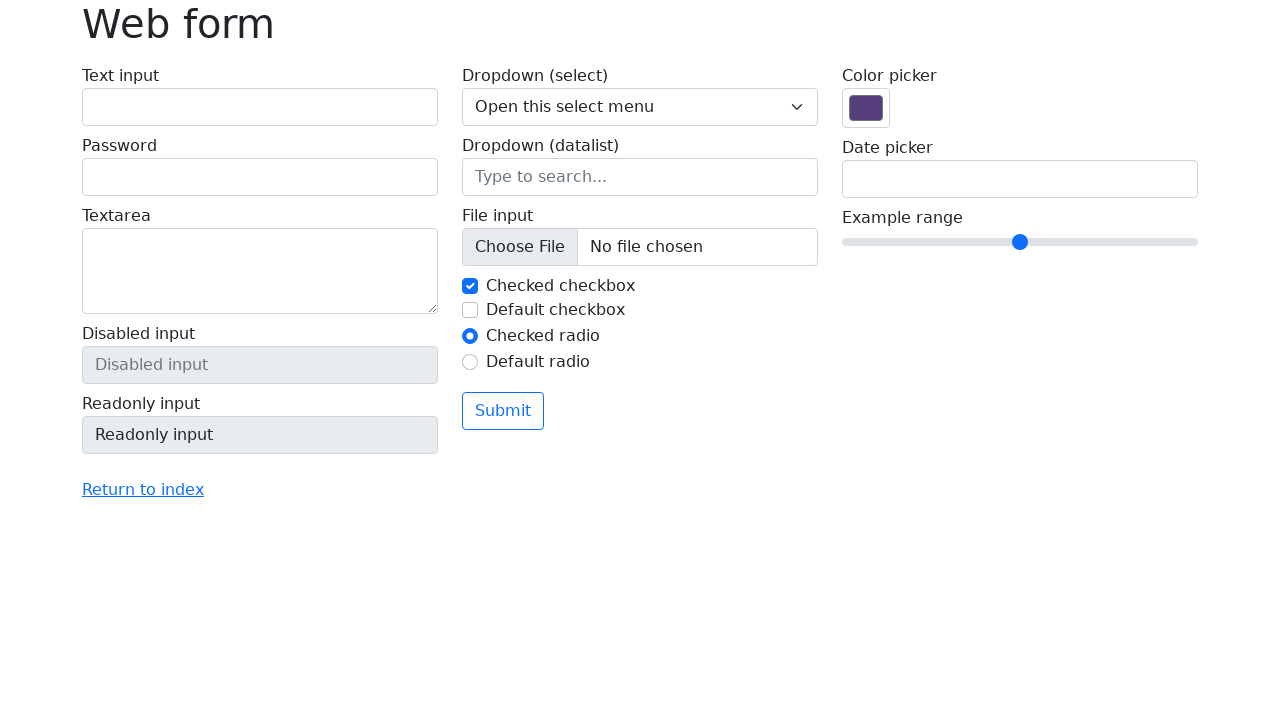

Filled text input field with 'Selenium' on input[name='my-text']
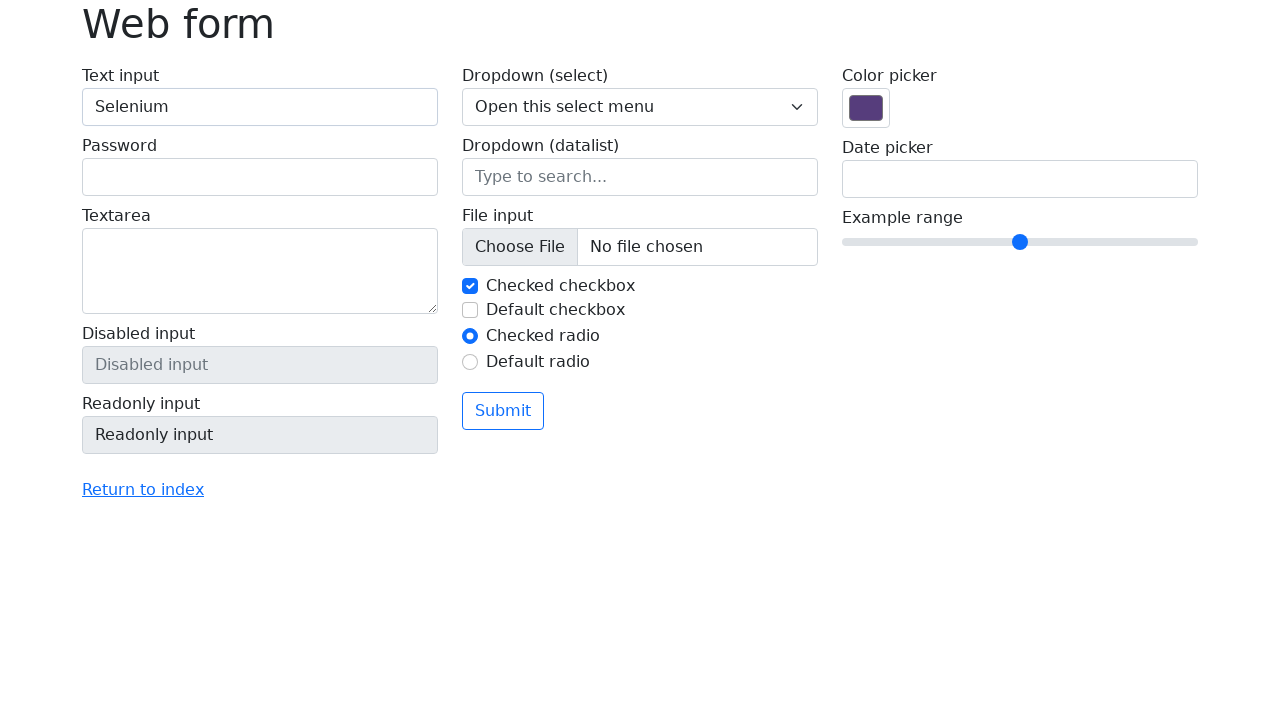

Clicked submit button at (503, 411) on button
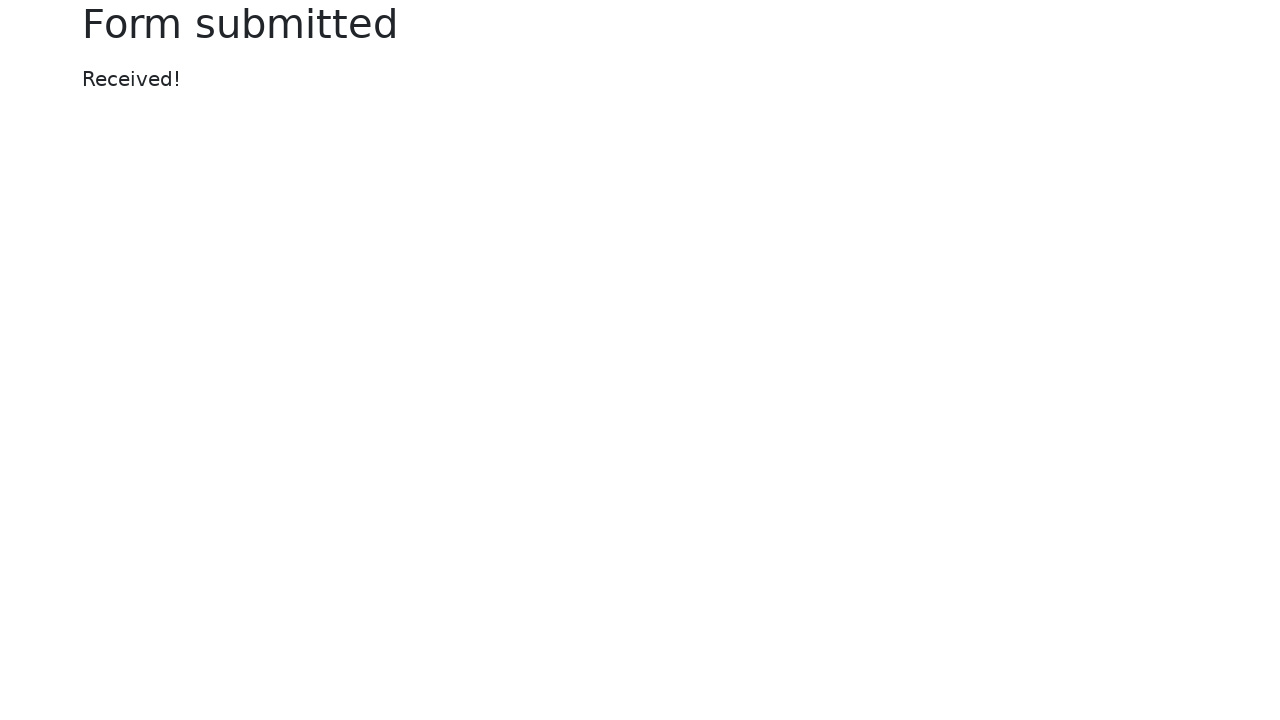

Success message element loaded
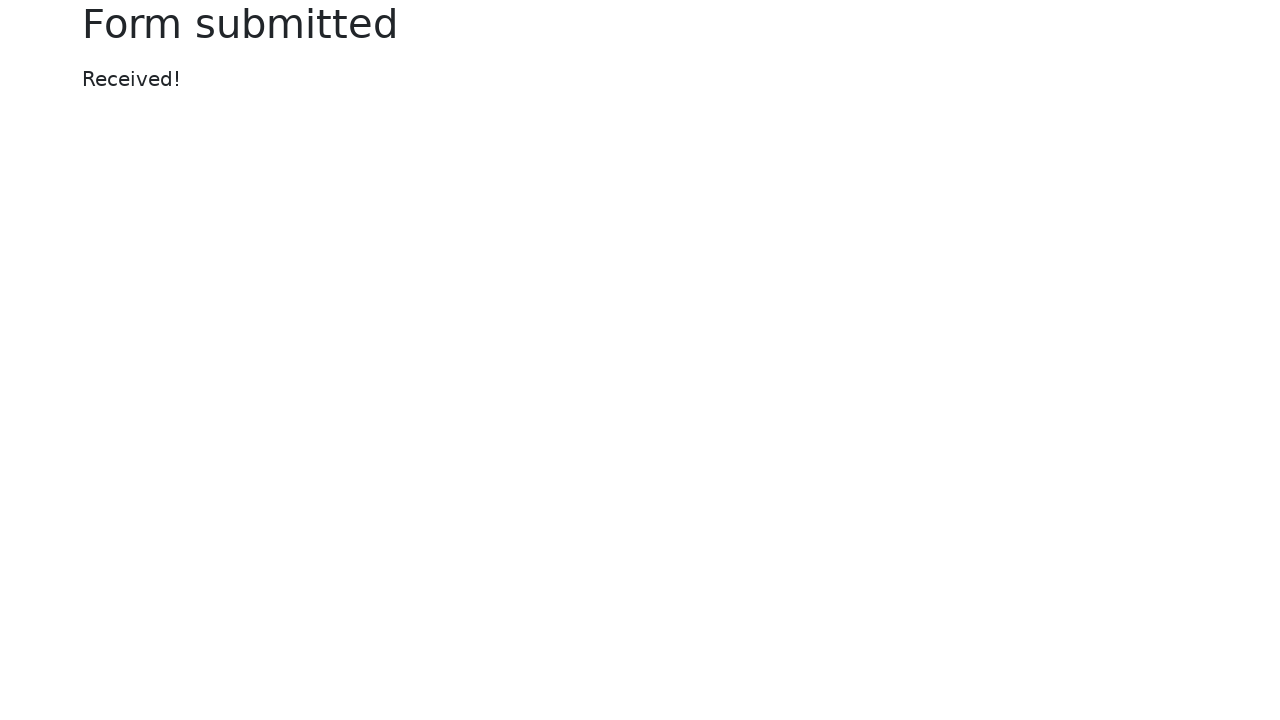

Retrieved success message text
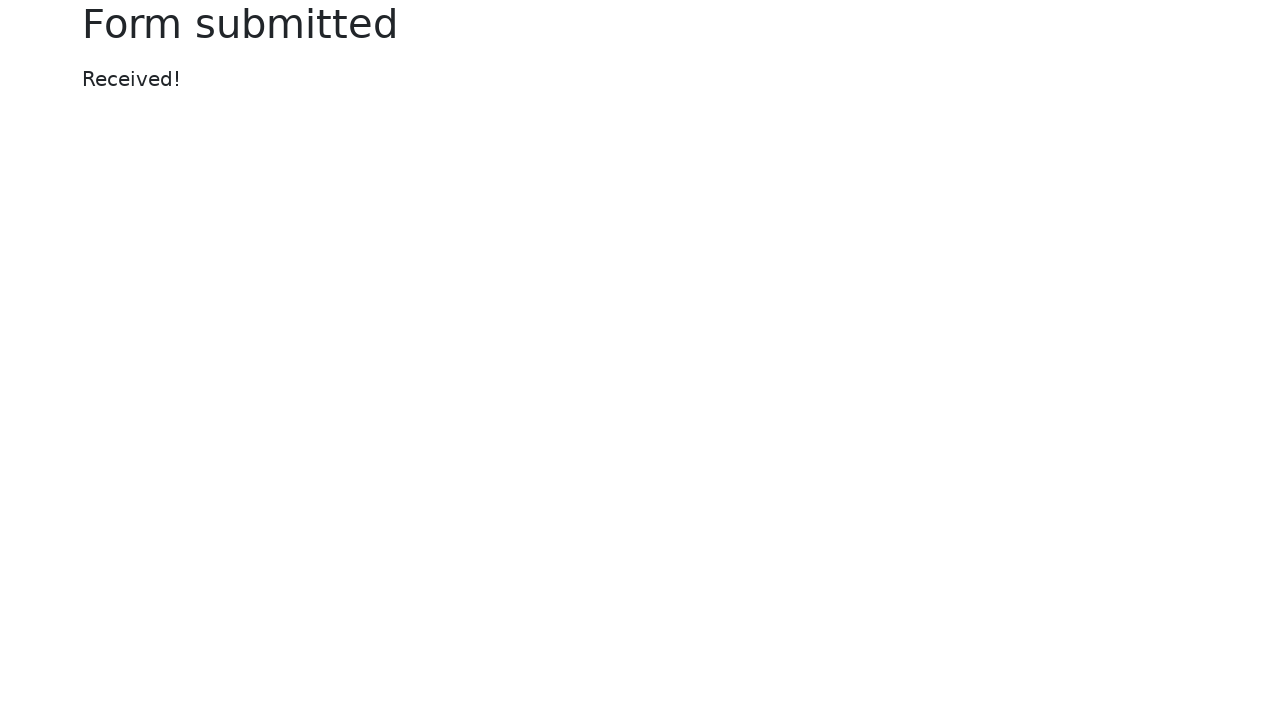

Verified success message displays 'Received!'
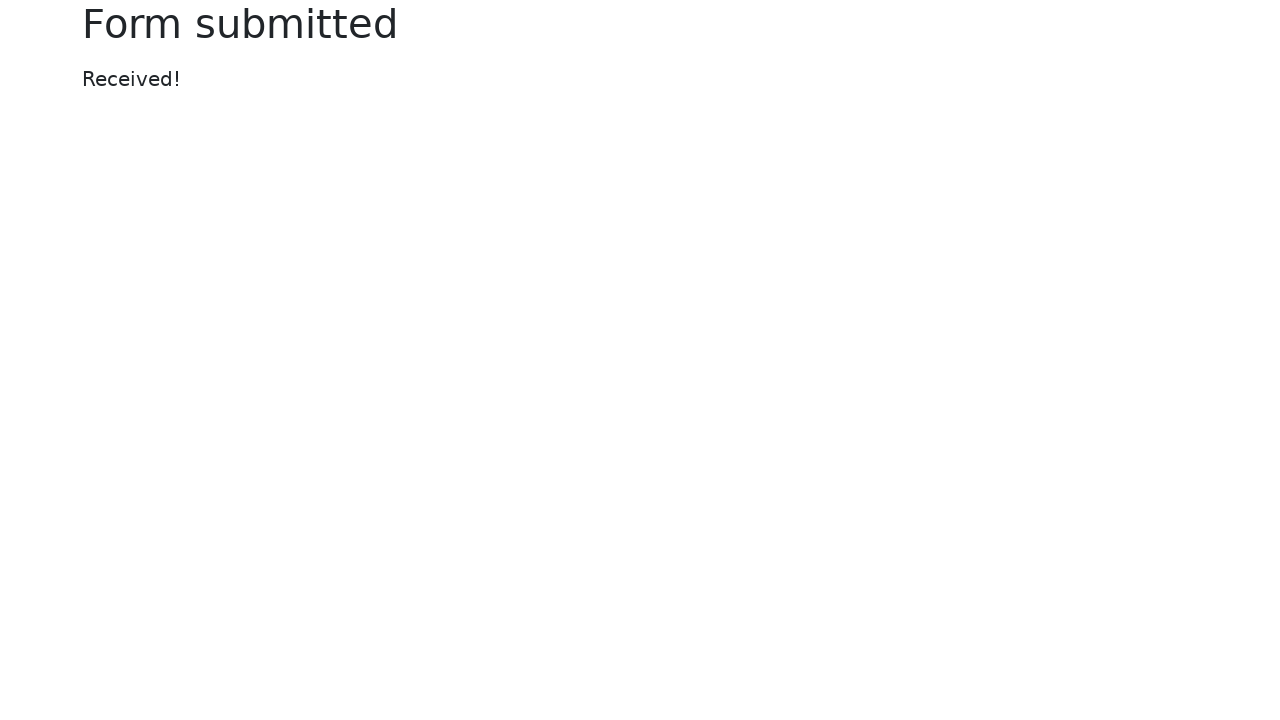

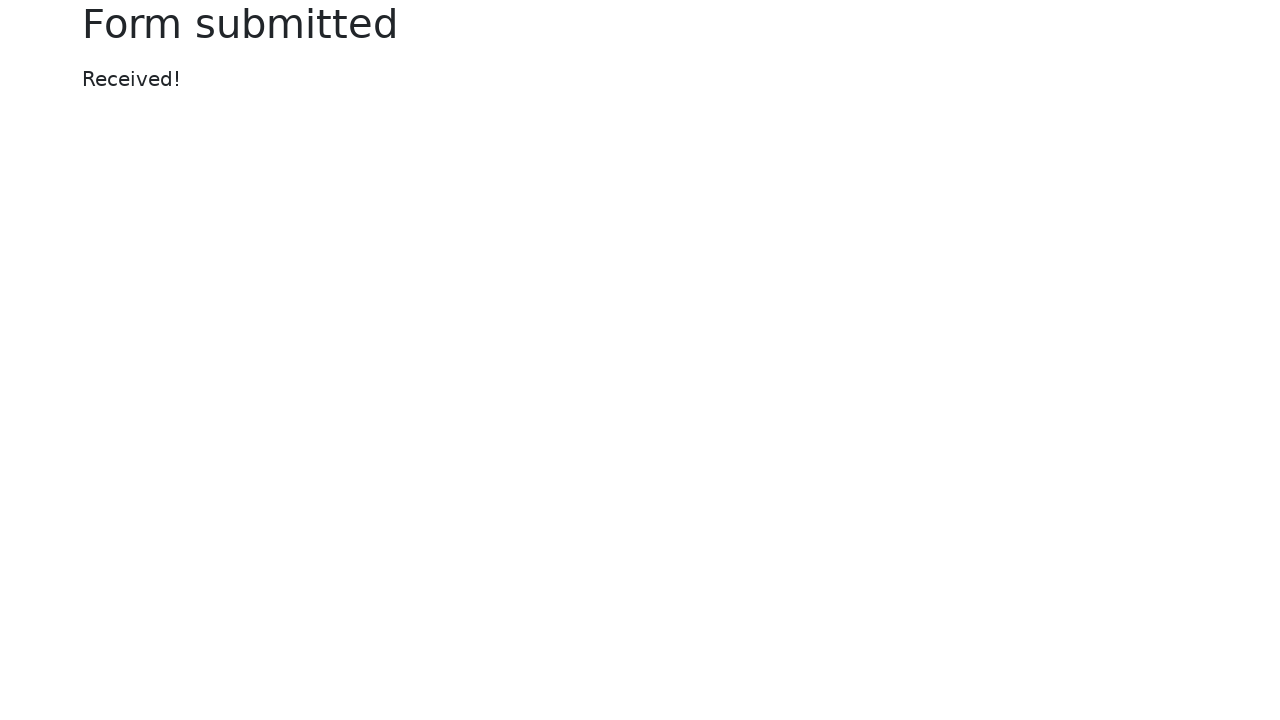